Tests iframe interaction by navigating to a page with an iframe, locating the iframe, and filling an input field inside it with a name value.

Starting URL: https://letcode.in/frame

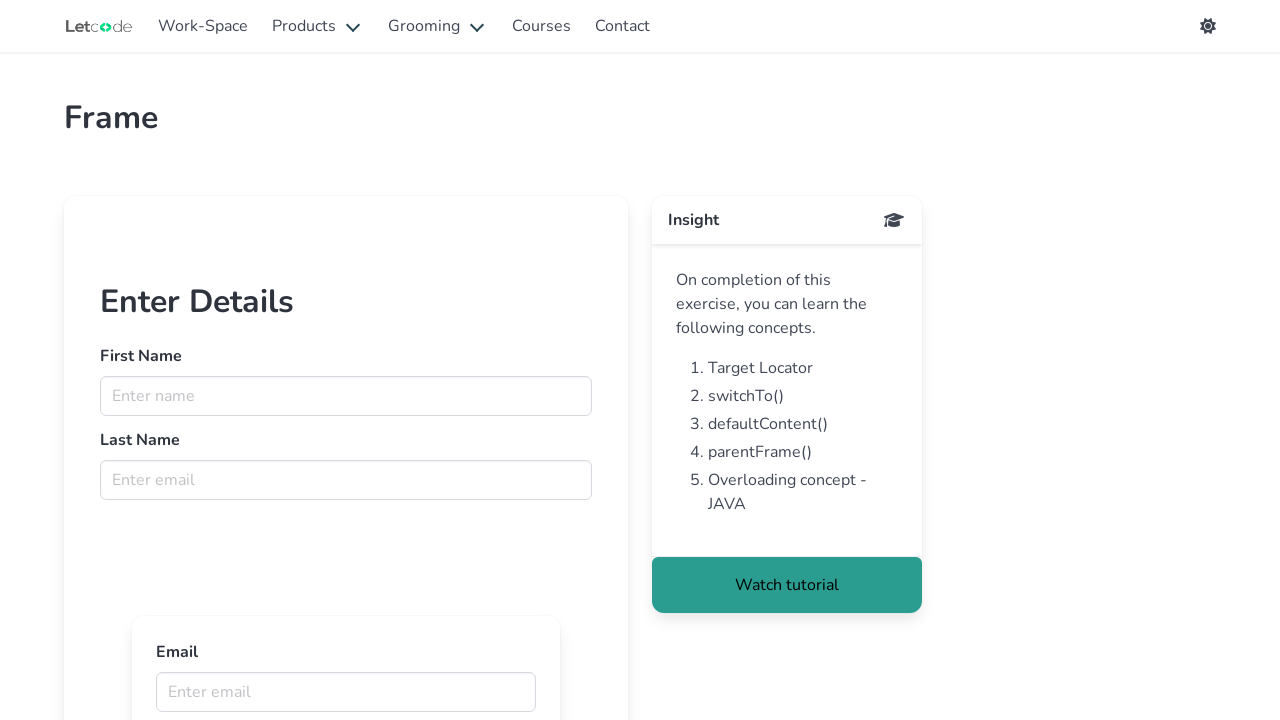

Page fully loaded
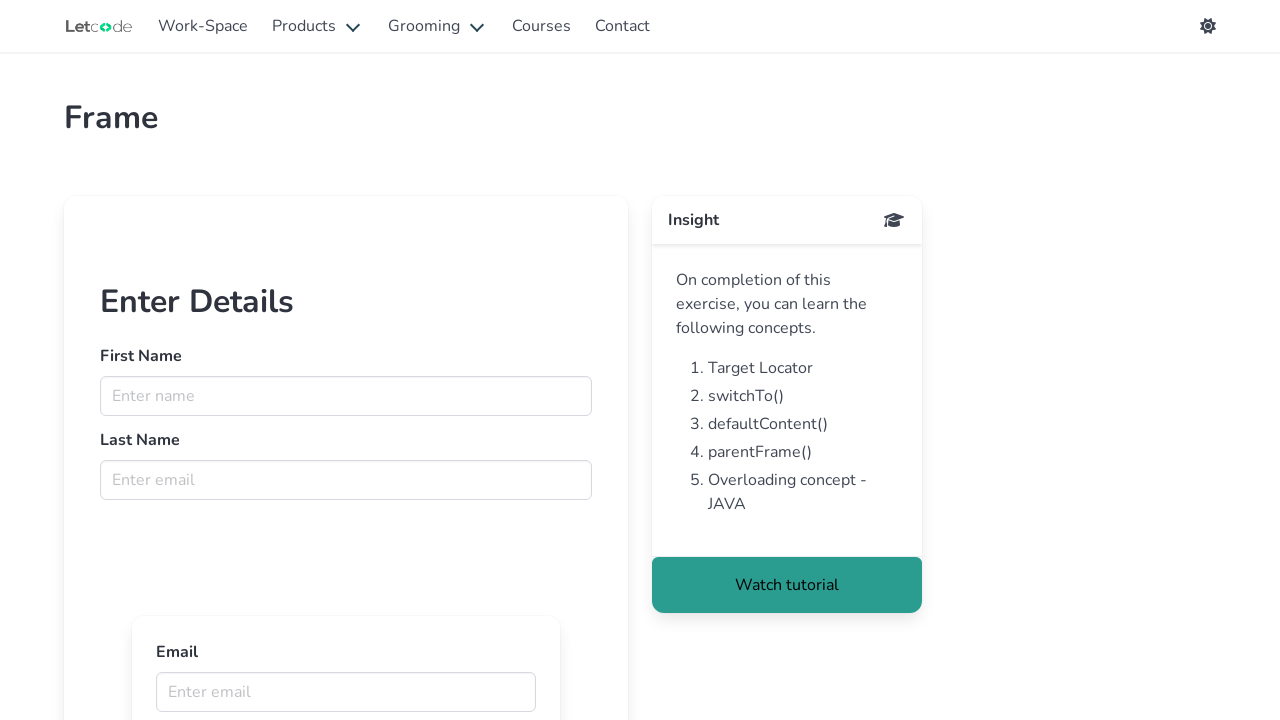

Located iframe with id 'firstFr'
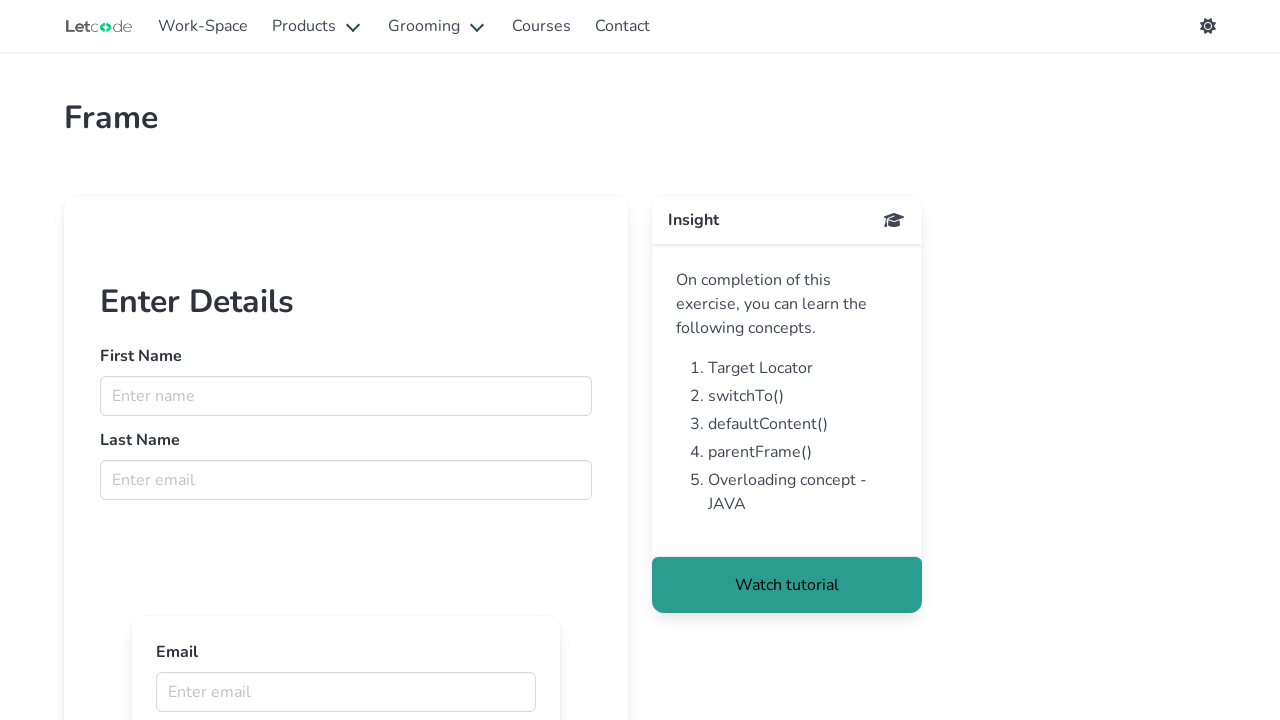

Filled input field inside iframe with name 'Mahesh' on #firstFr >> internal:control=enter-frame >> internal:attr=[placeholder="Enter na
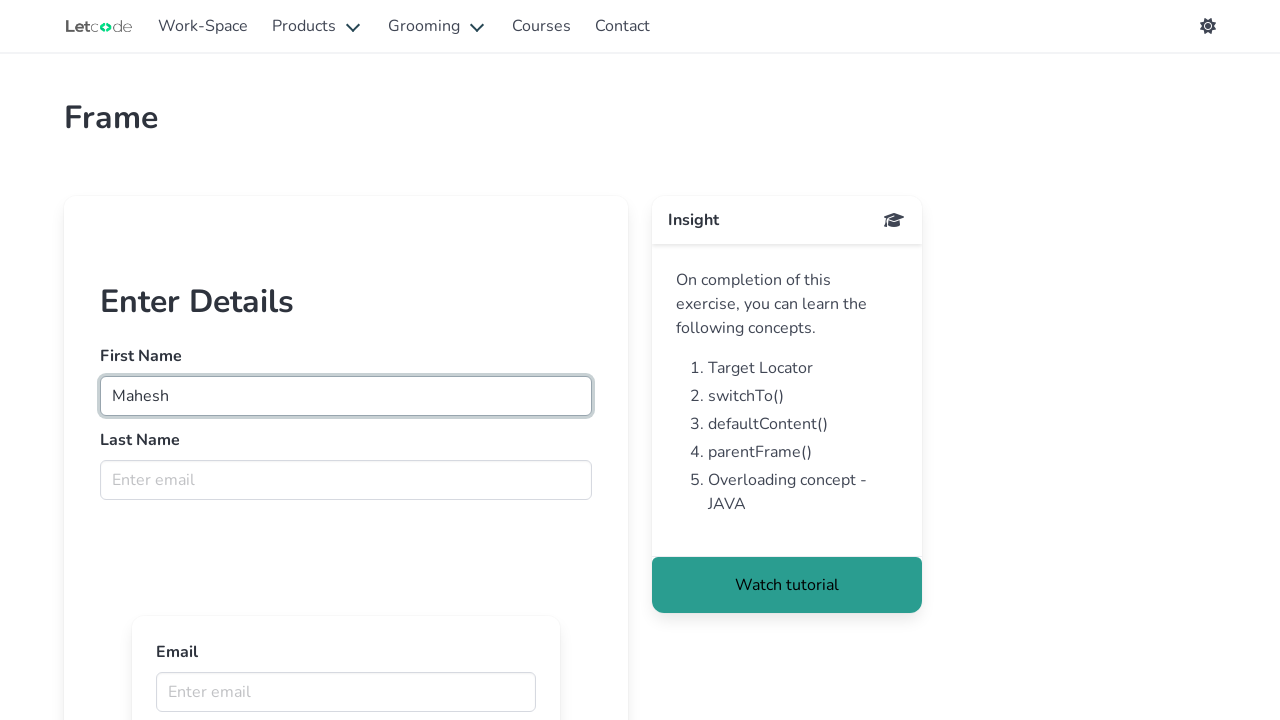

Waited 1 second for action to complete
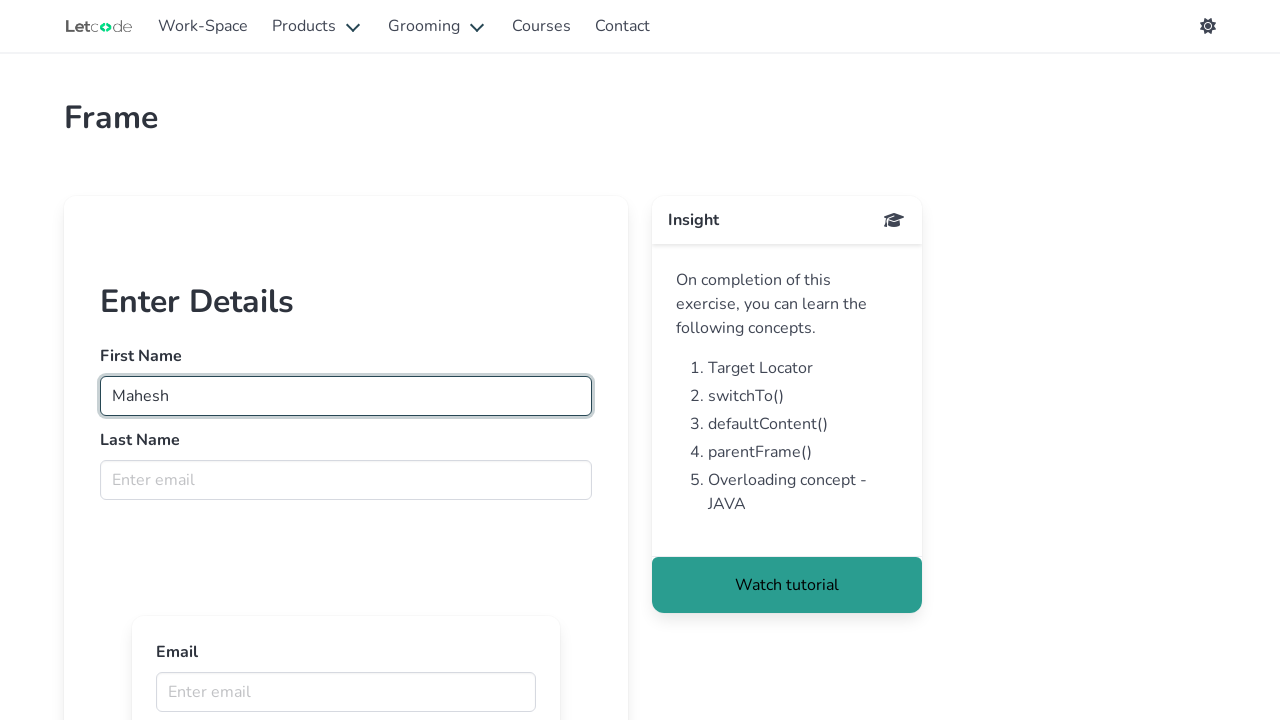

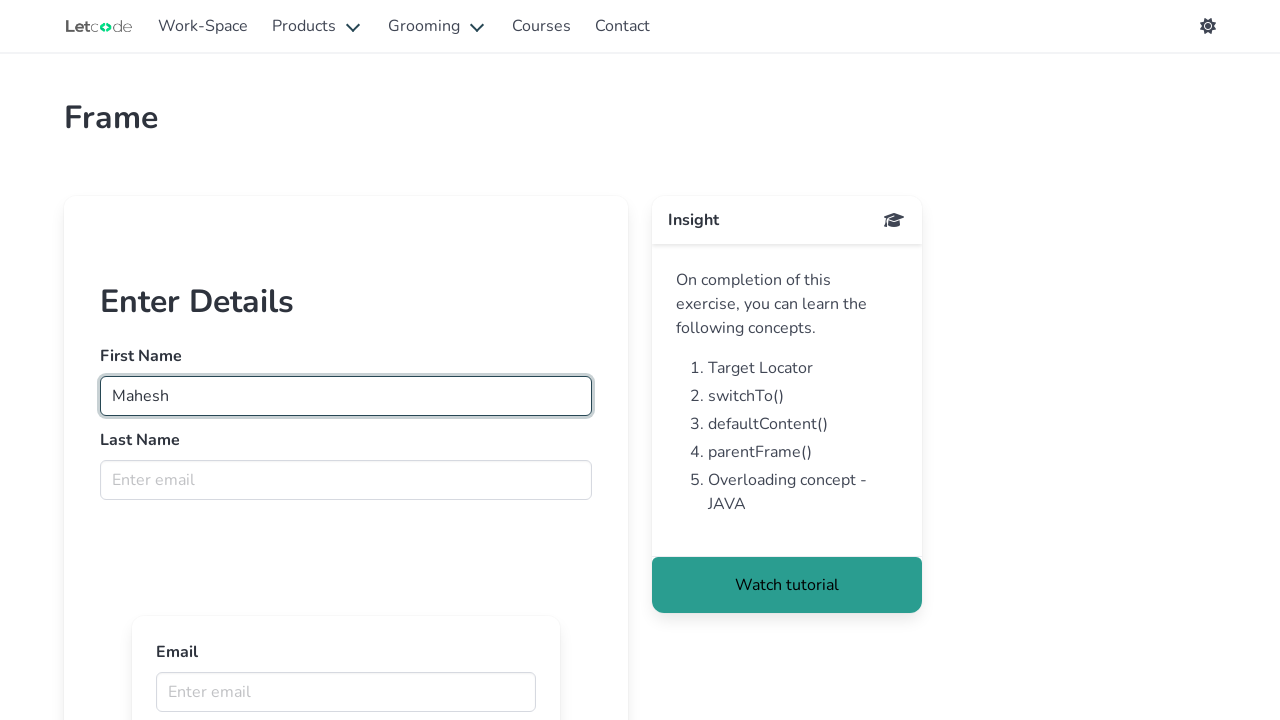